Tests unmarking todo items as complete by unchecking previously checked items

Starting URL: https://demo.playwright.dev/todomvc

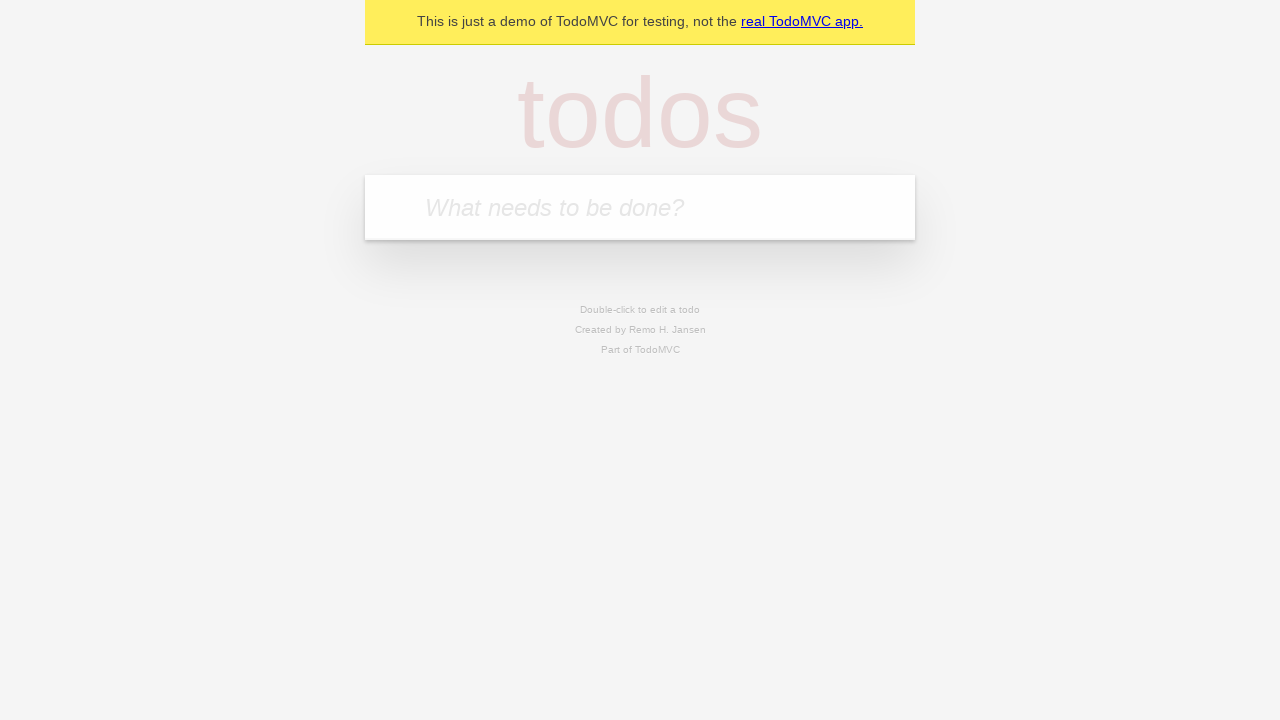

Filled todo input with 'buy some cheese' on internal:attr=[placeholder="What needs to be done?"i]
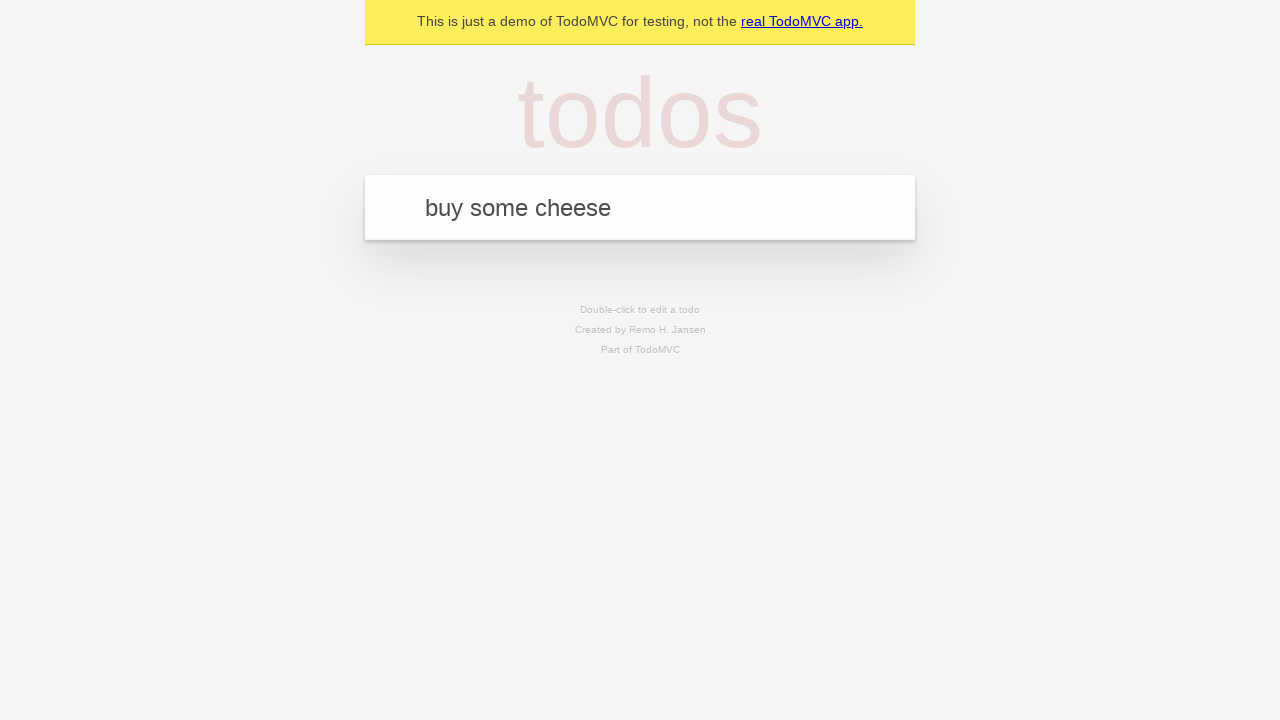

Pressed Enter to create todo item 'buy some cheese' on internal:attr=[placeholder="What needs to be done?"i]
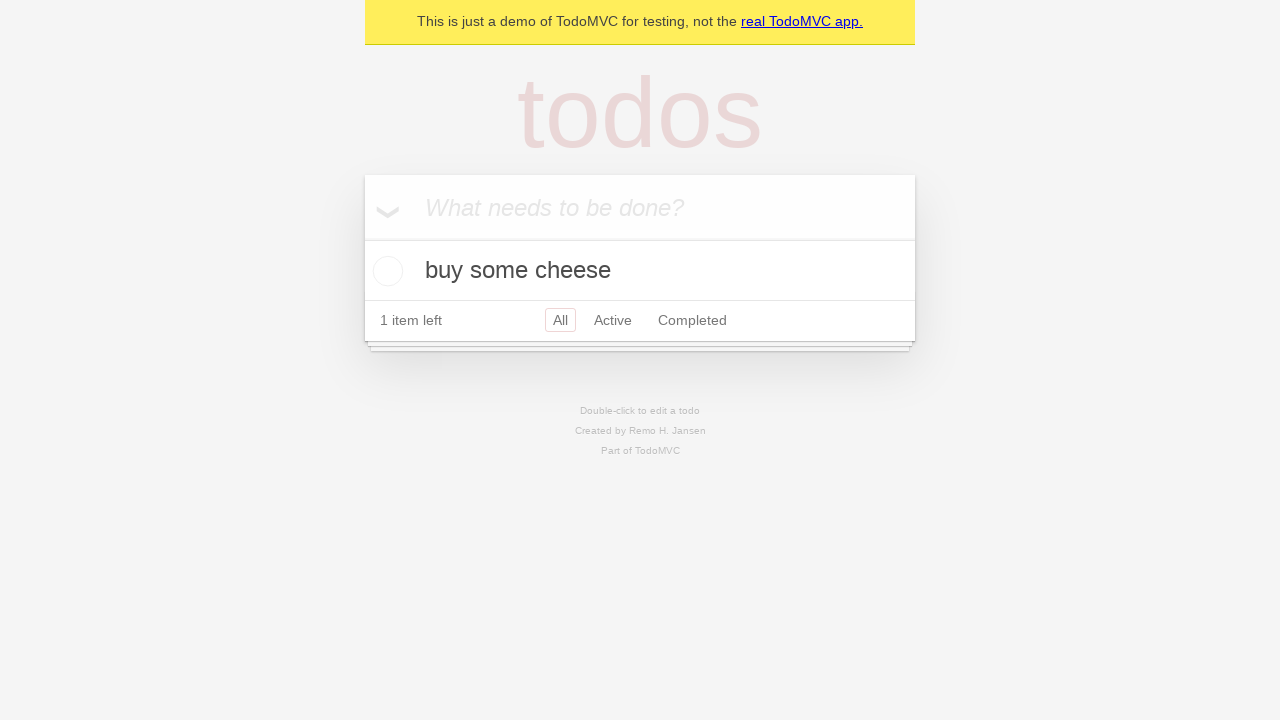

Filled todo input with 'feed the cat' on internal:attr=[placeholder="What needs to be done?"i]
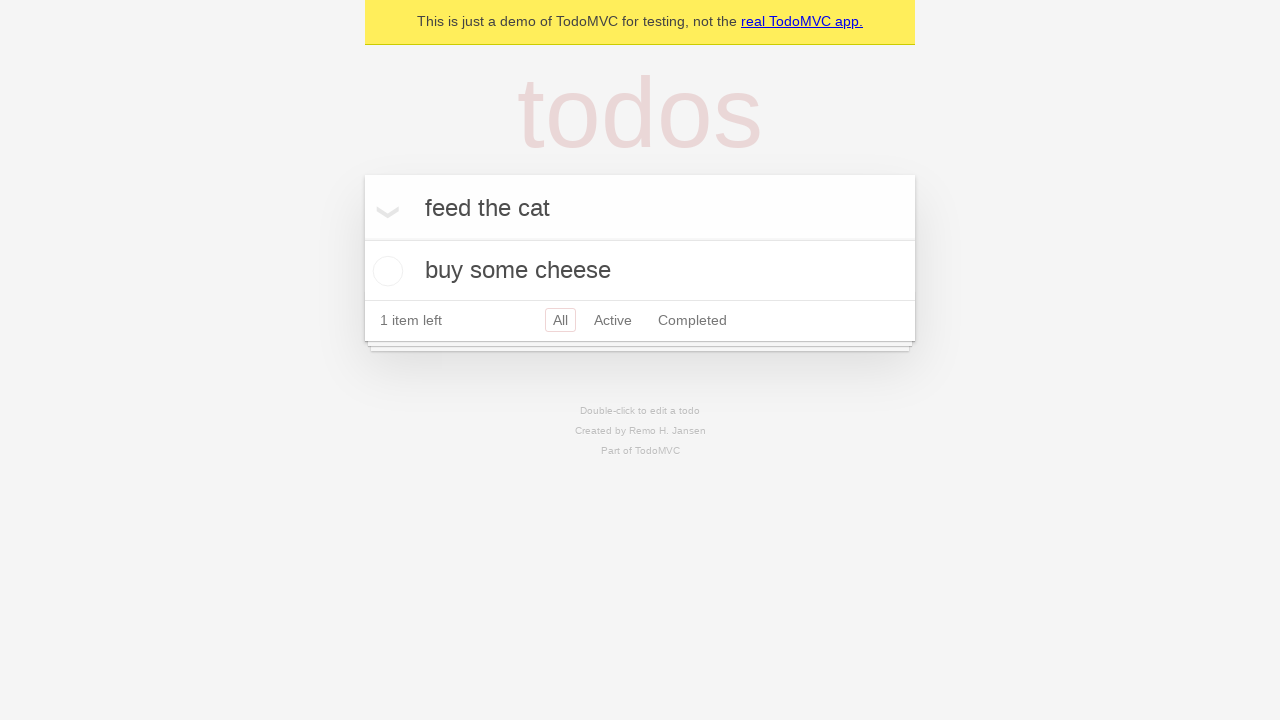

Pressed Enter to create todo item 'feed the cat' on internal:attr=[placeholder="What needs to be done?"i]
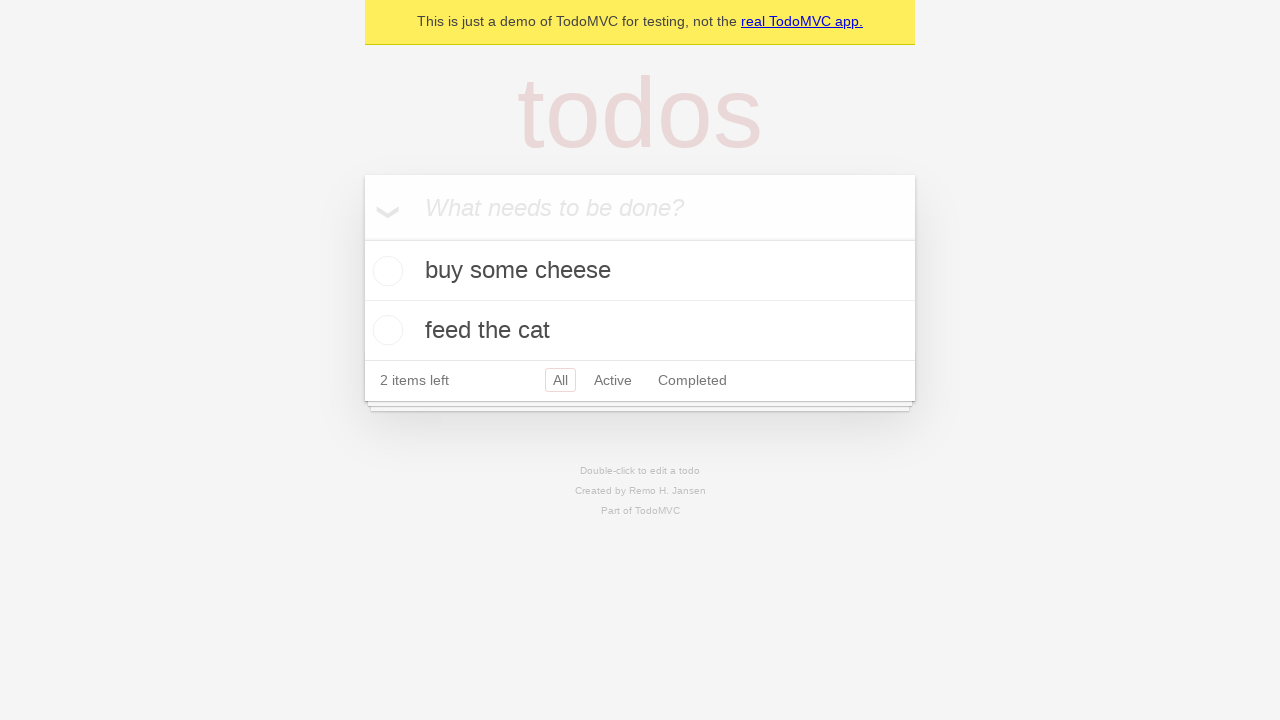

Located first todo item
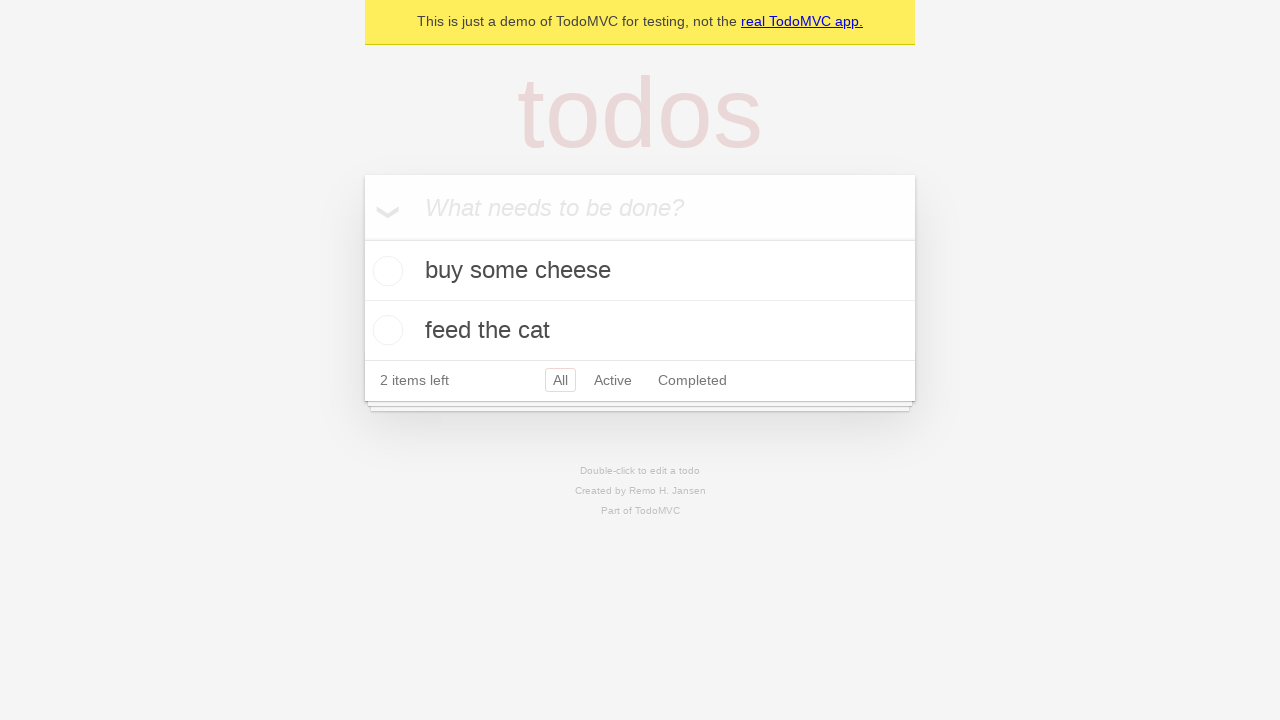

Located checkbox for first todo item
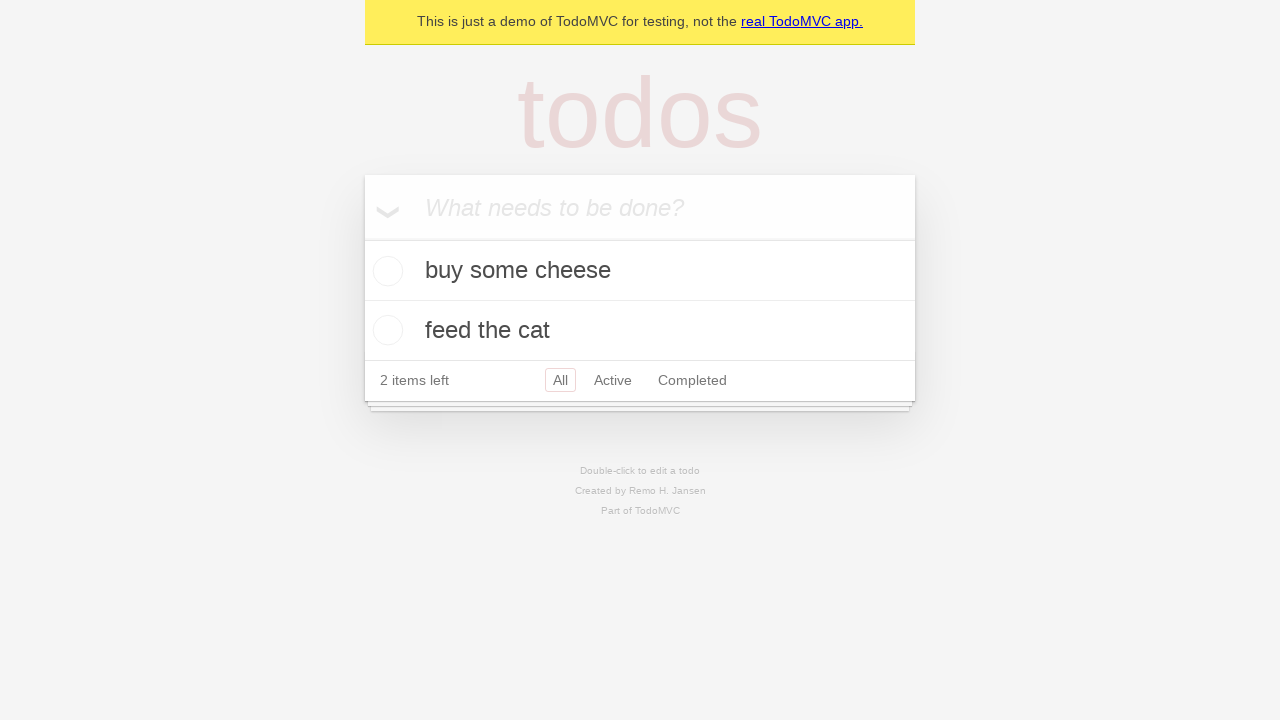

Checked first todo item as complete at (385, 271) on internal:testid=[data-testid="todo-item"s] >> nth=0 >> internal:role=checkbox
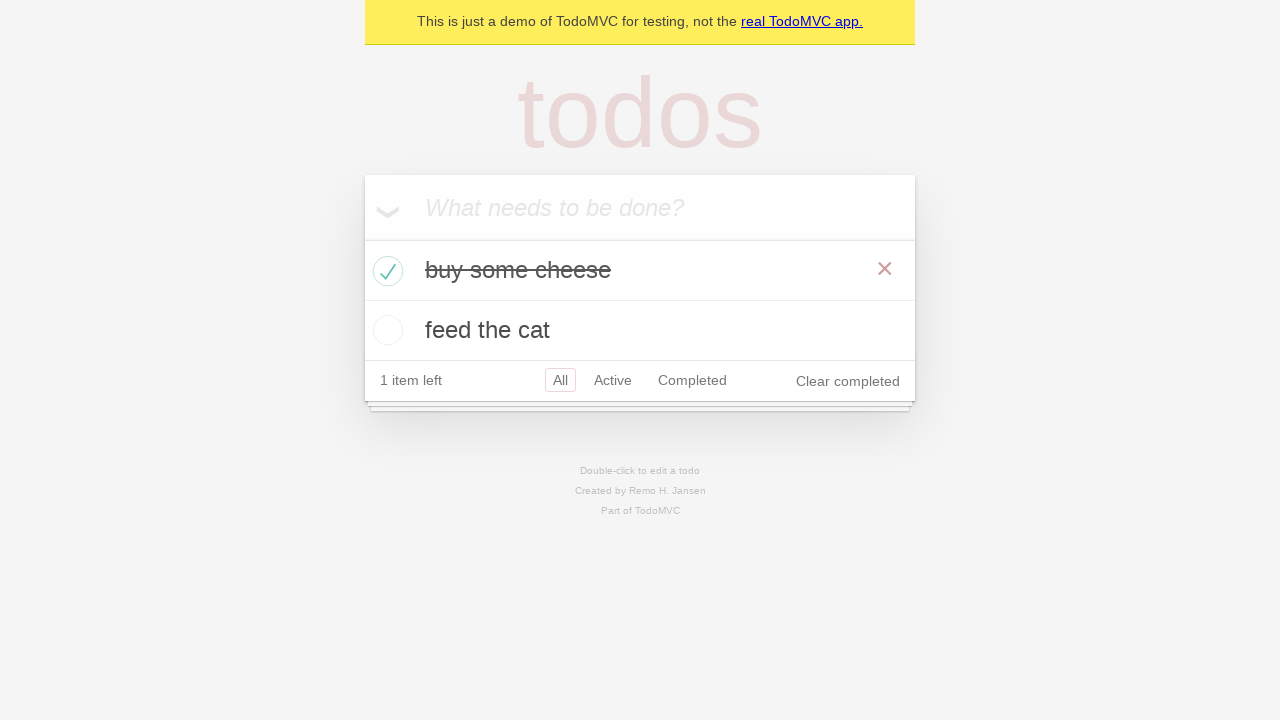

Unchecked first todo item to mark as incomplete at (385, 271) on internal:testid=[data-testid="todo-item"s] >> nth=0 >> internal:role=checkbox
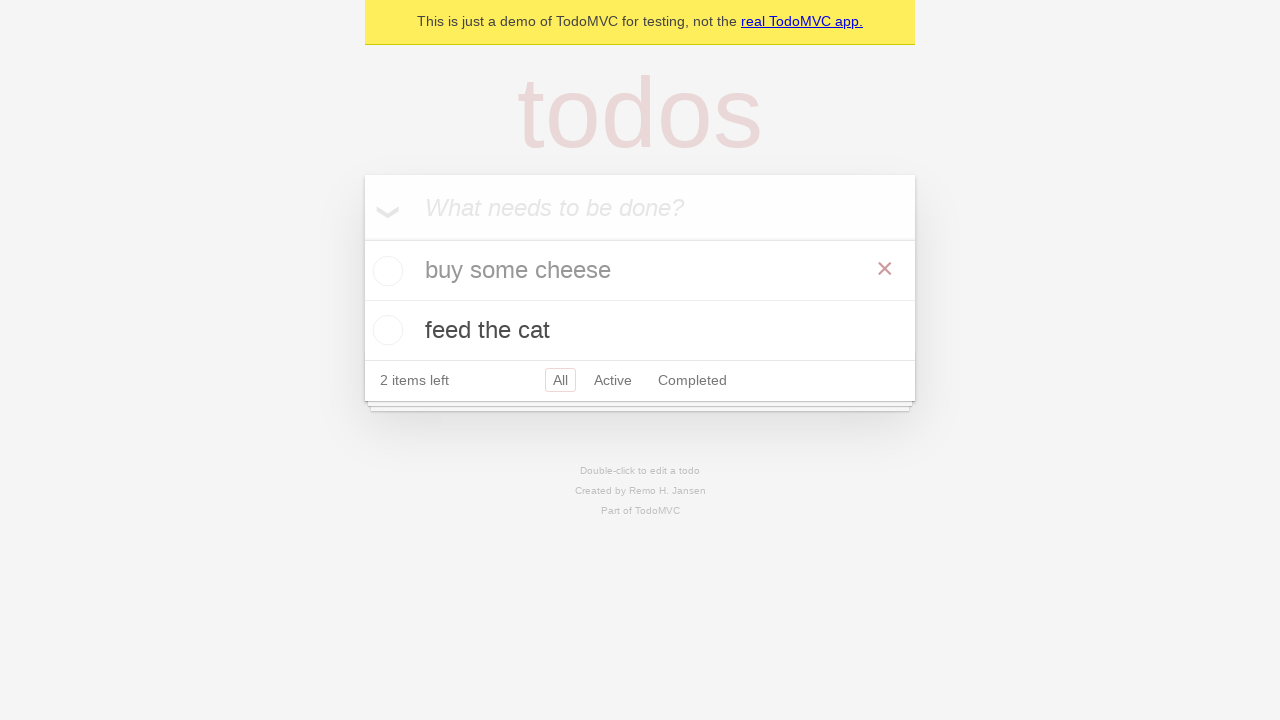

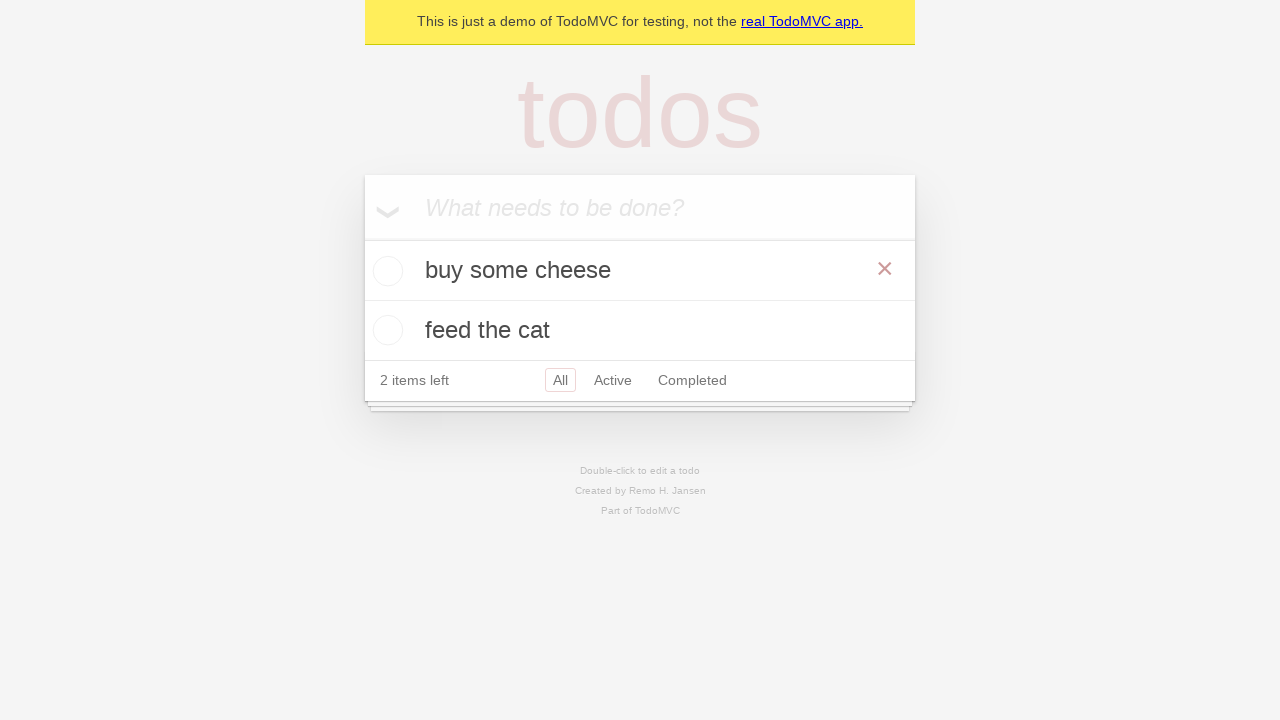